Demonstrates alternative waiting strategies by clicking an AJAX button and waiting for network idle before verifying the success message

Starting URL: http://uitestingplayground.com/ajax

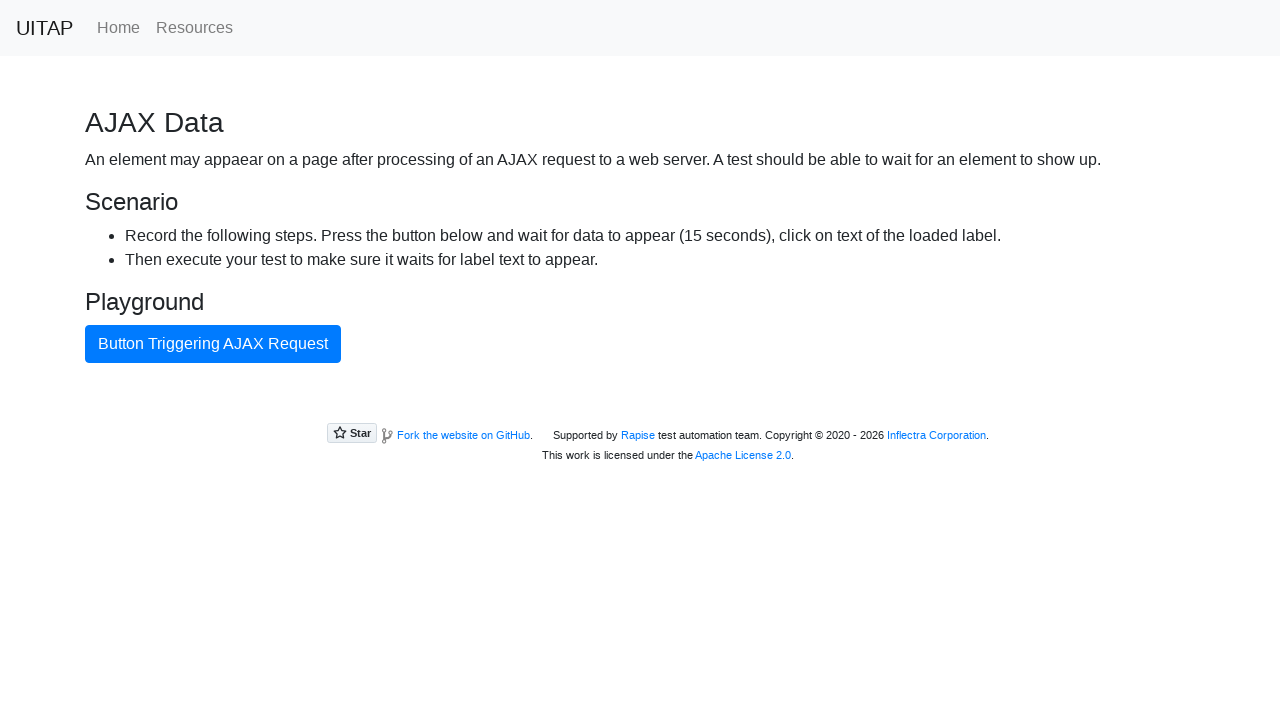

Navigated to AJAX test page
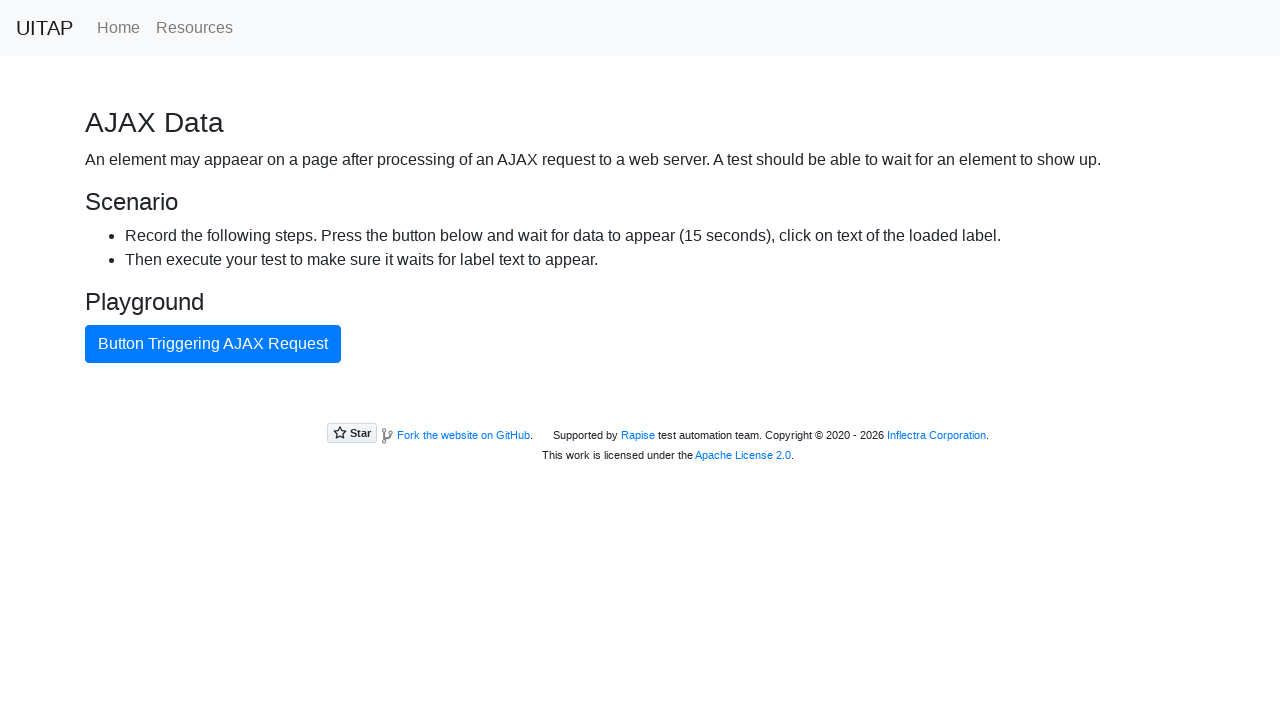

Clicked button triggering AJAX request at (213, 344) on internal:text="Button Triggering AJAX Request"i
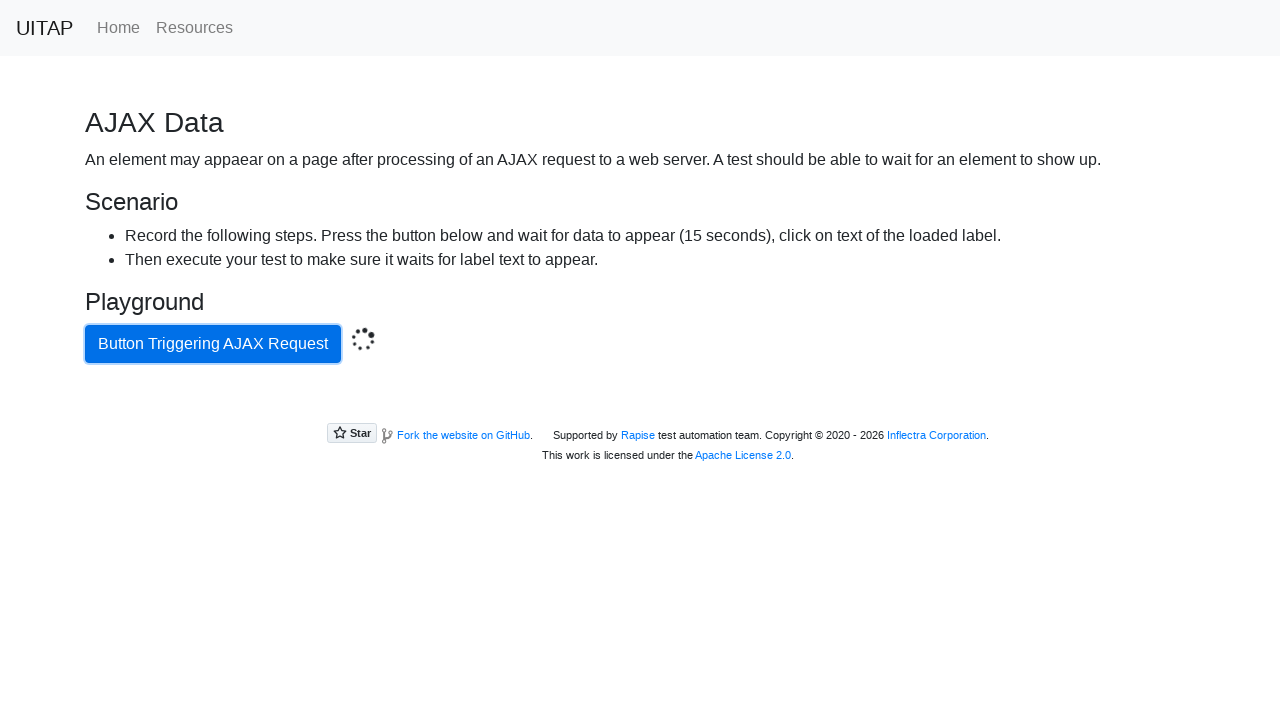

Waited for network idle - all AJAX requests completed
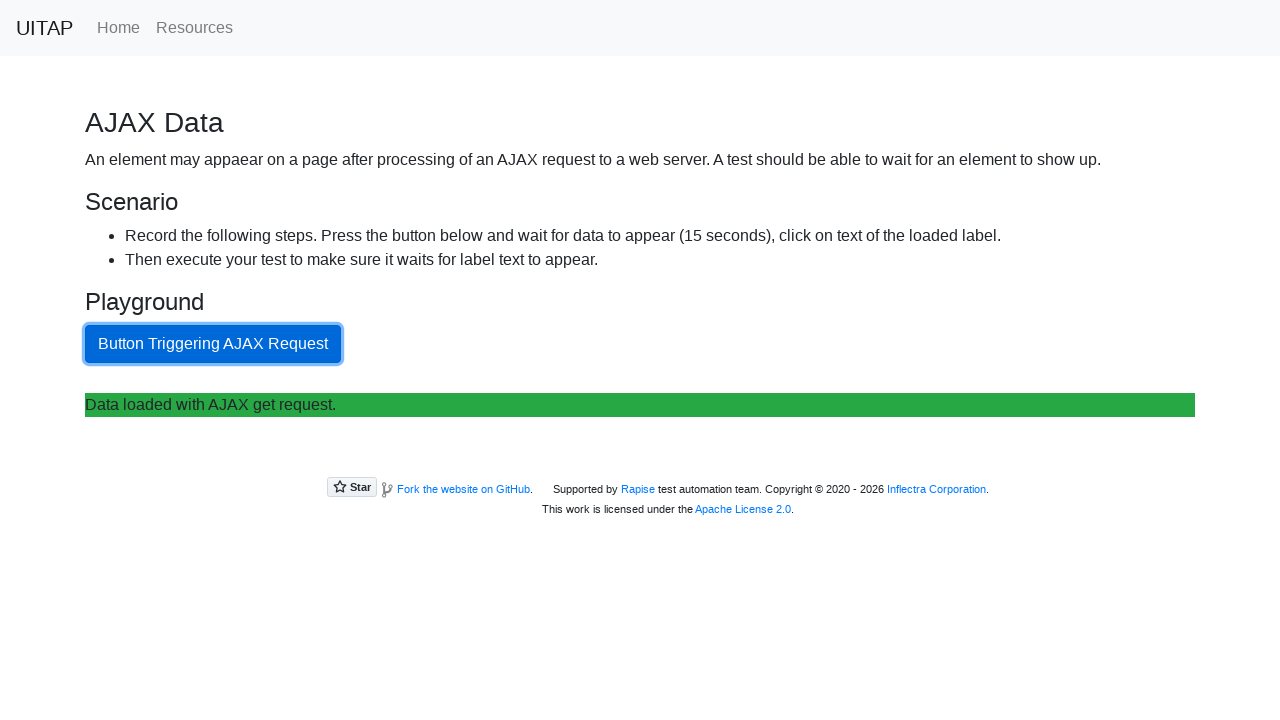

Located success message element
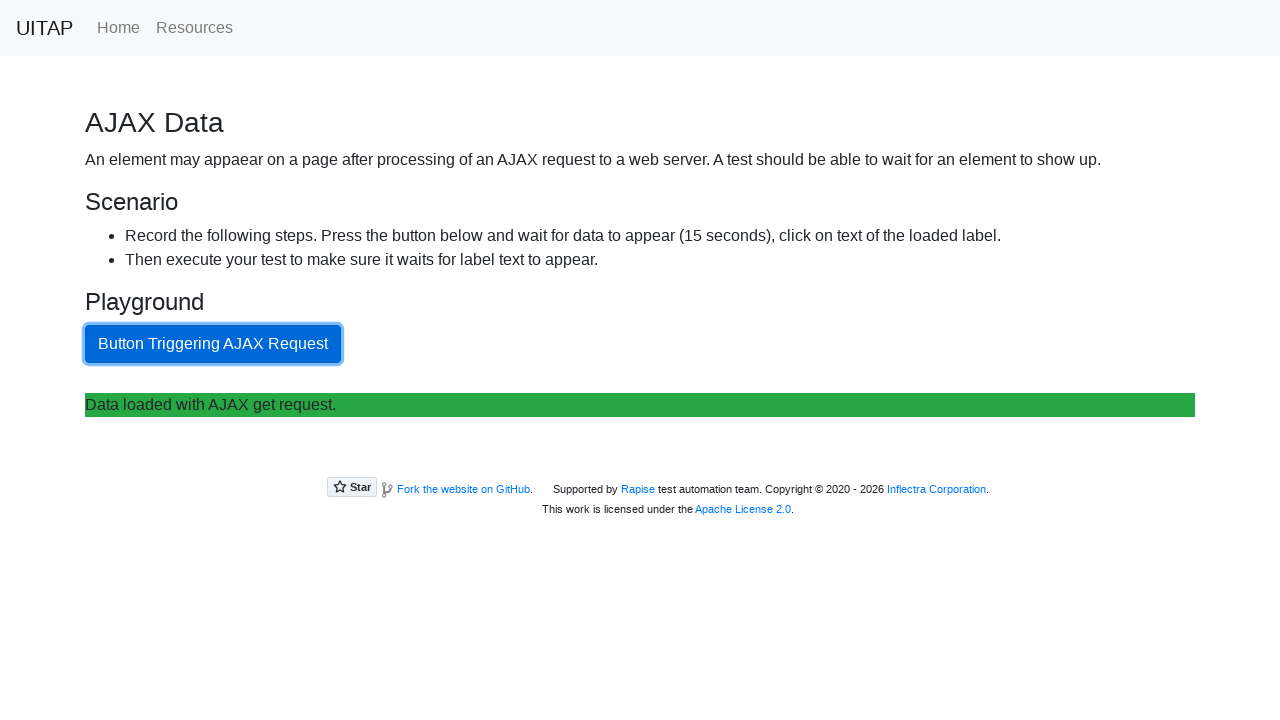

Verified success message displays 'Data loaded with AJAX get request.'
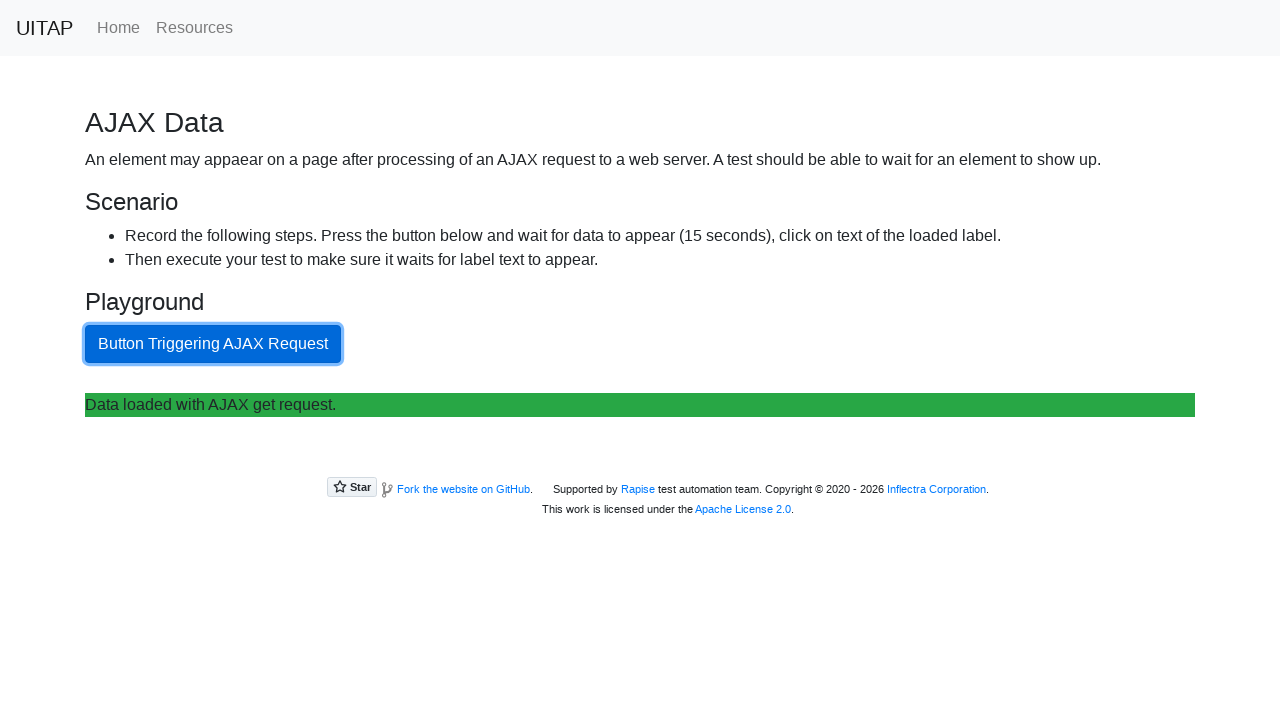

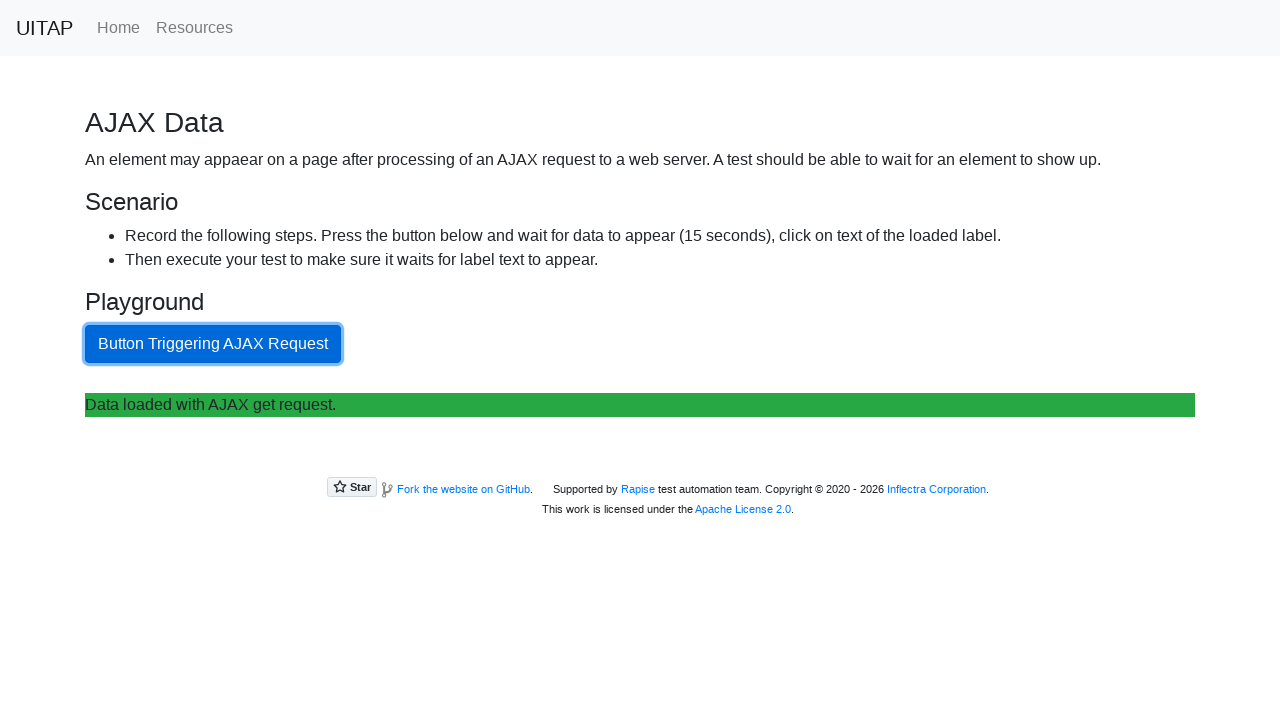